Tests UI element interactions on Selenium's web form page by filling a text field, selecting a dropdown option, checking a checkbox, and submitting the form.

Starting URL: https://www.selenium.dev/selenium/web/web-form.html

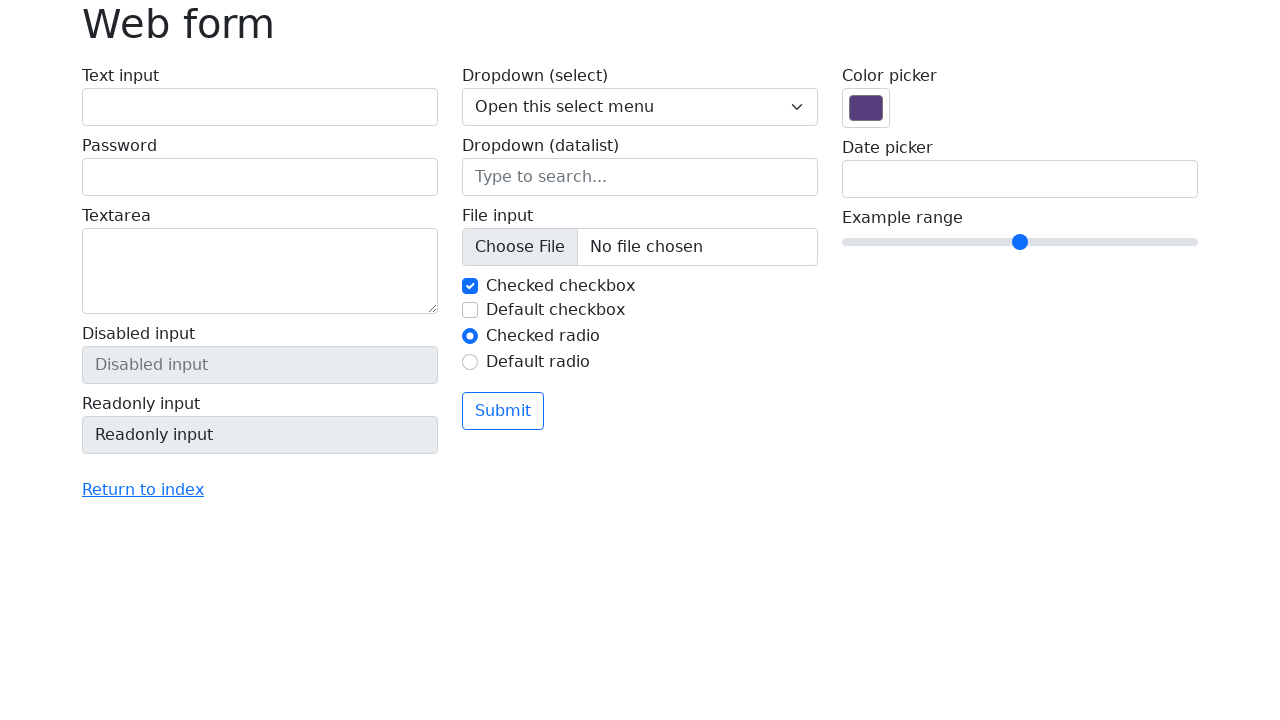

Filled text field with 'Shahabas UI Test' on input[name='my-text']
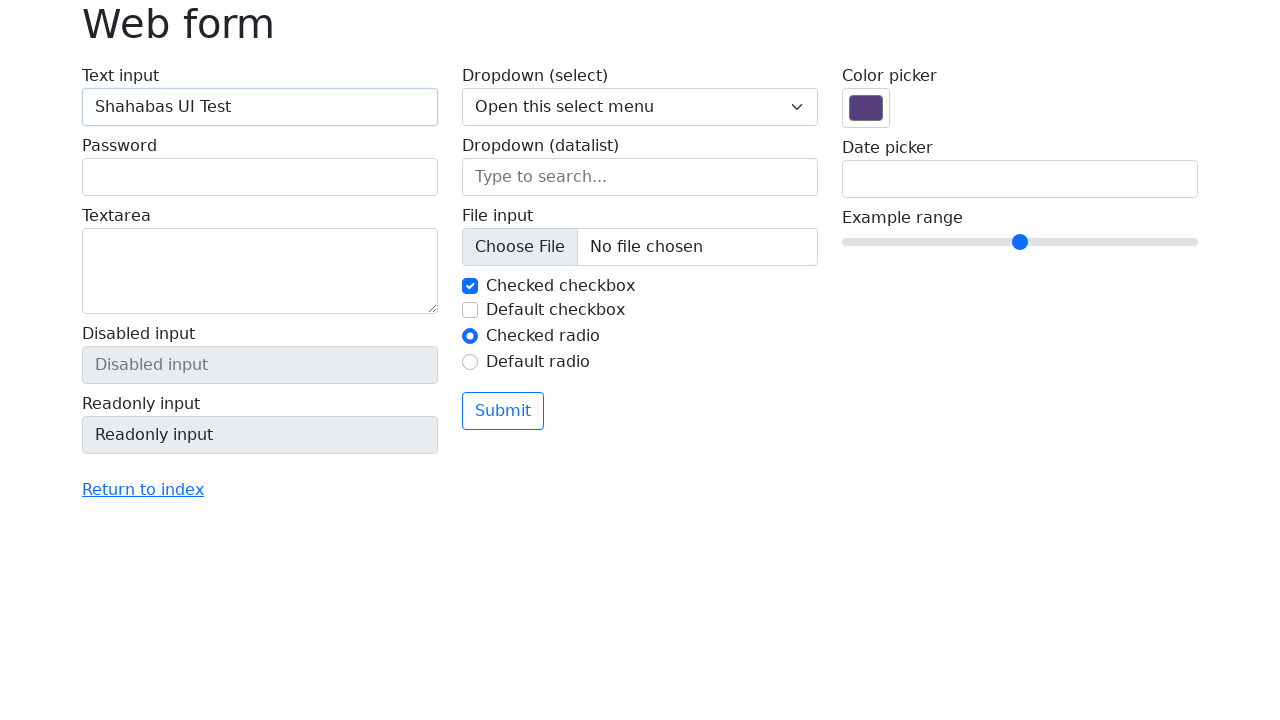

Selected dropdown option with value '2' on select[name='my-select']
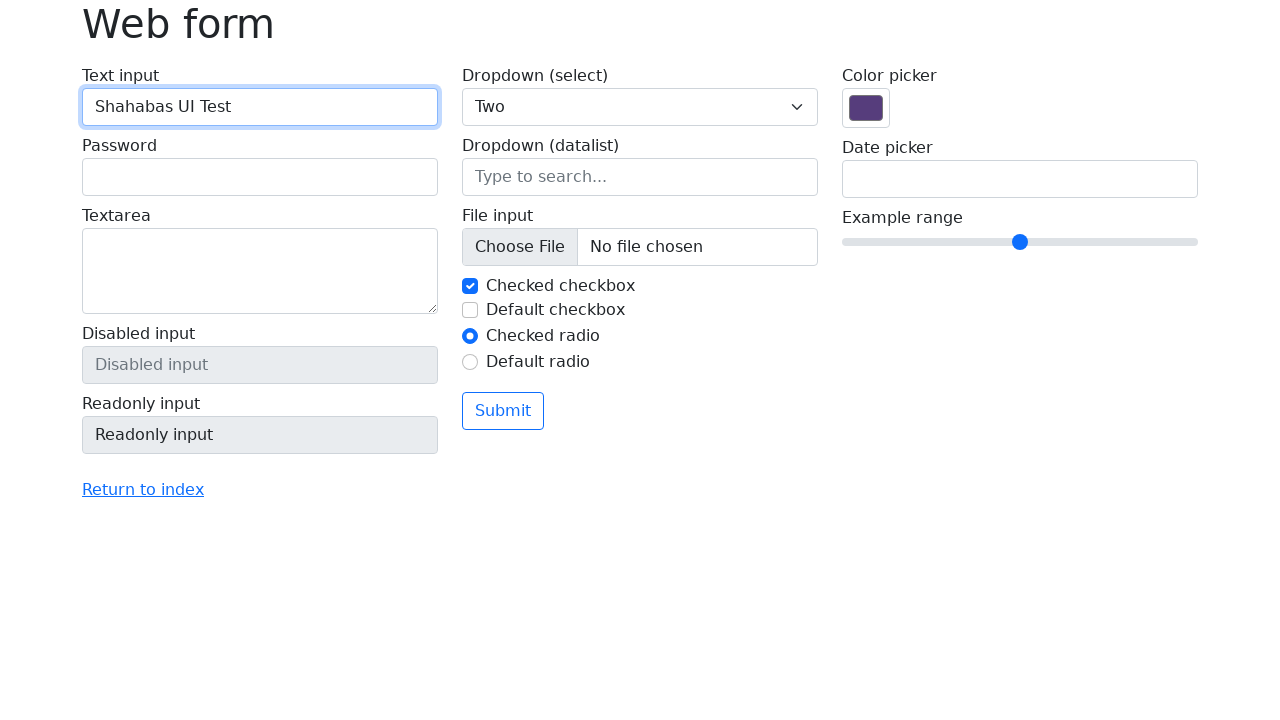

Clicked checkbox to enable it at (470, 286) on input[name='my-check']
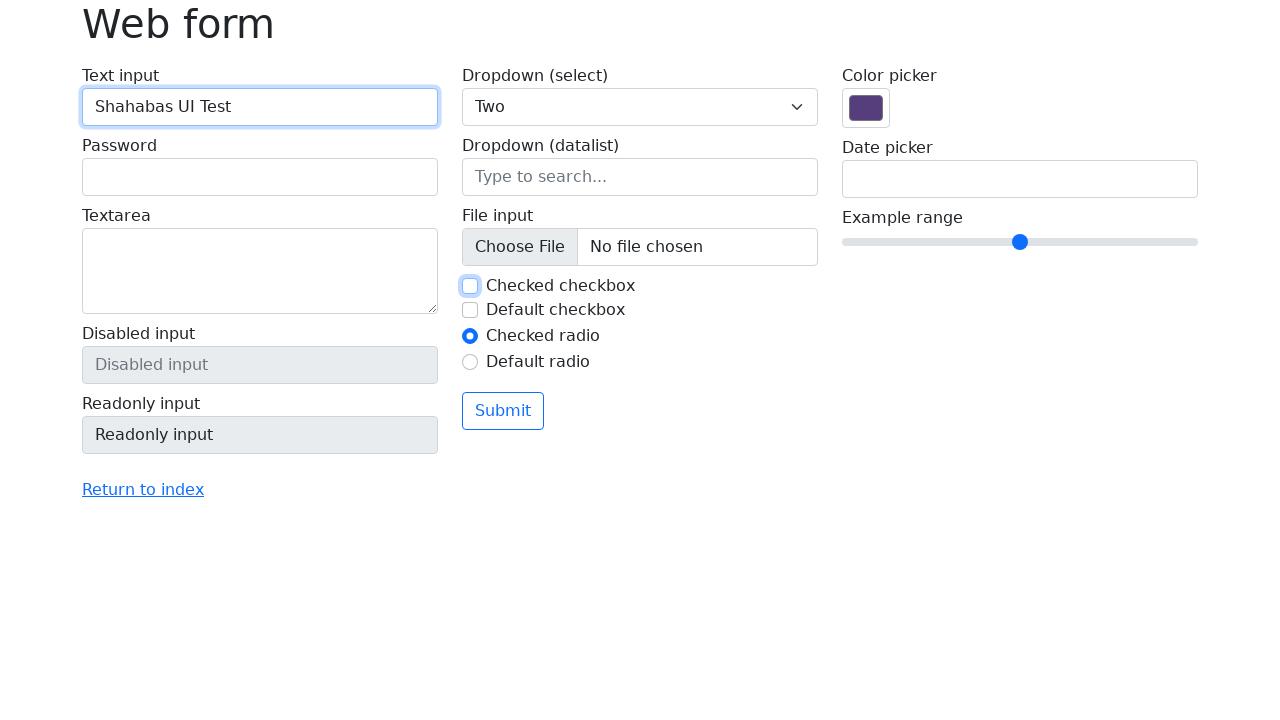

Clicked form submit button at (503, 411) on form button[type='submit']
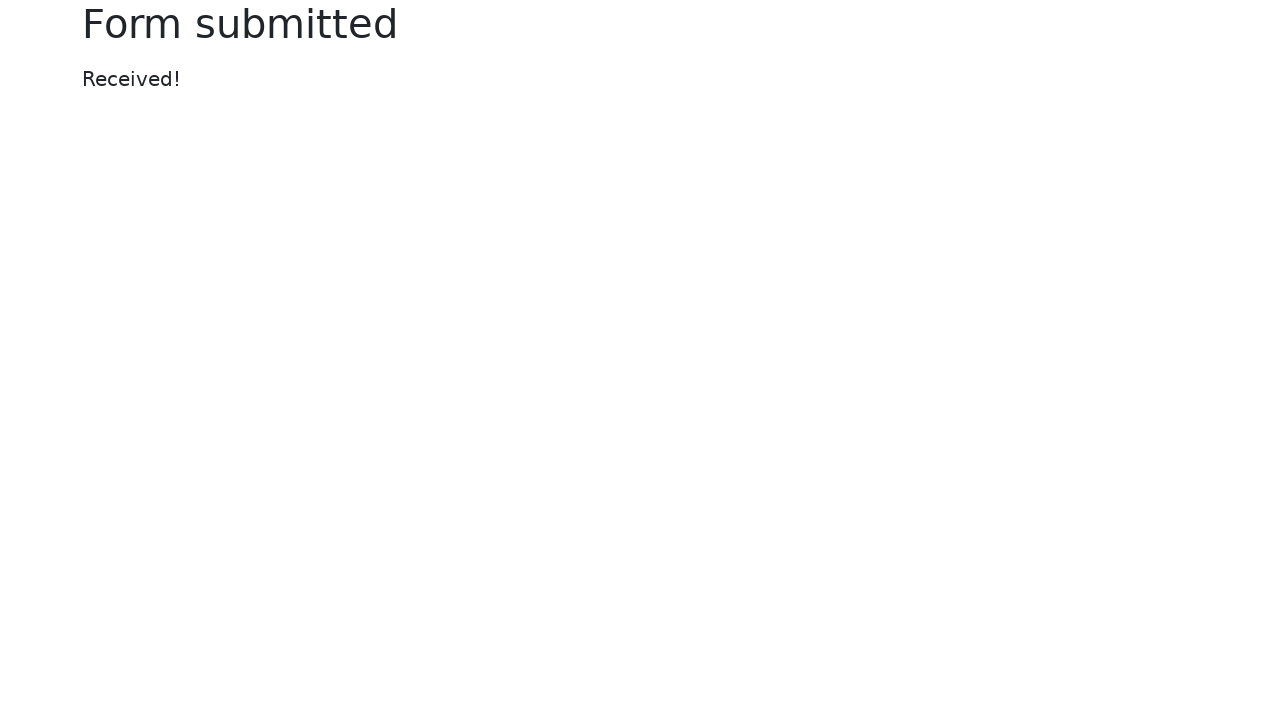

Confirmation message appeared after form submission
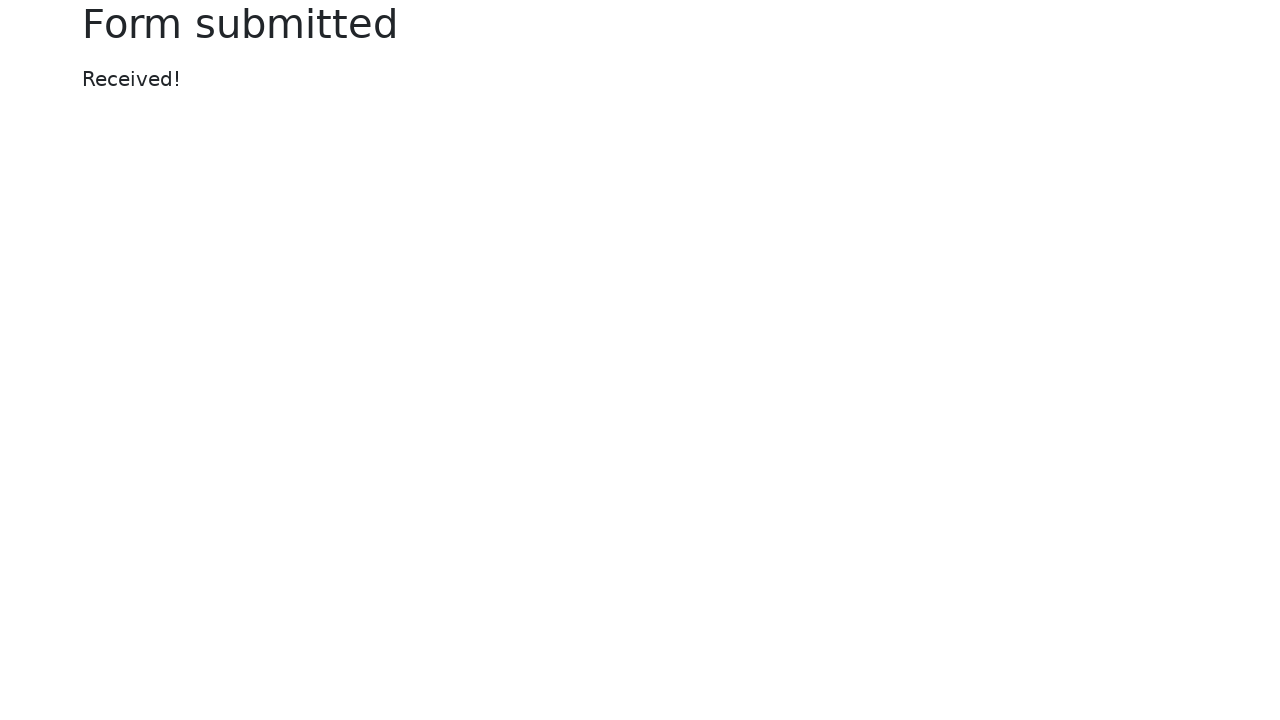

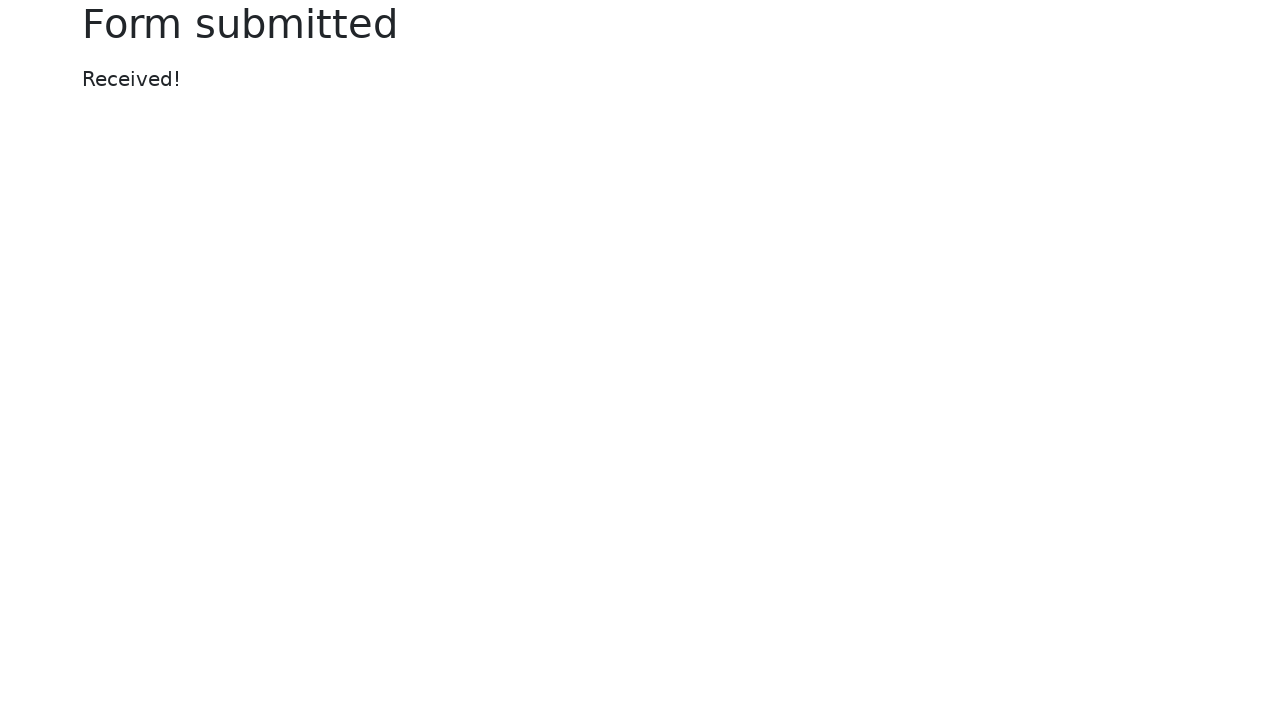